Tests file download functionality with specific download directory configuration by clicking the download button on a grid page

Starting URL: https://leafground.com/grid.xhtml

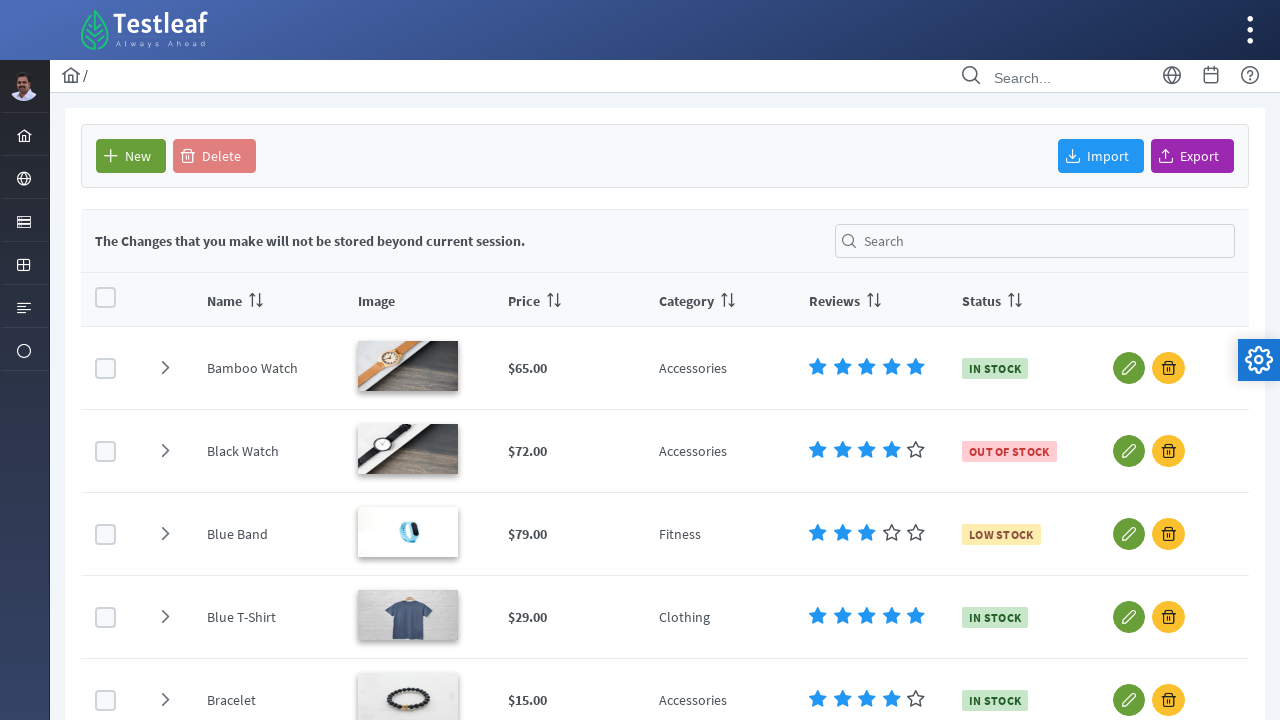

Clicked download button on grid page at (1192, 156) on #form\:j_idt93
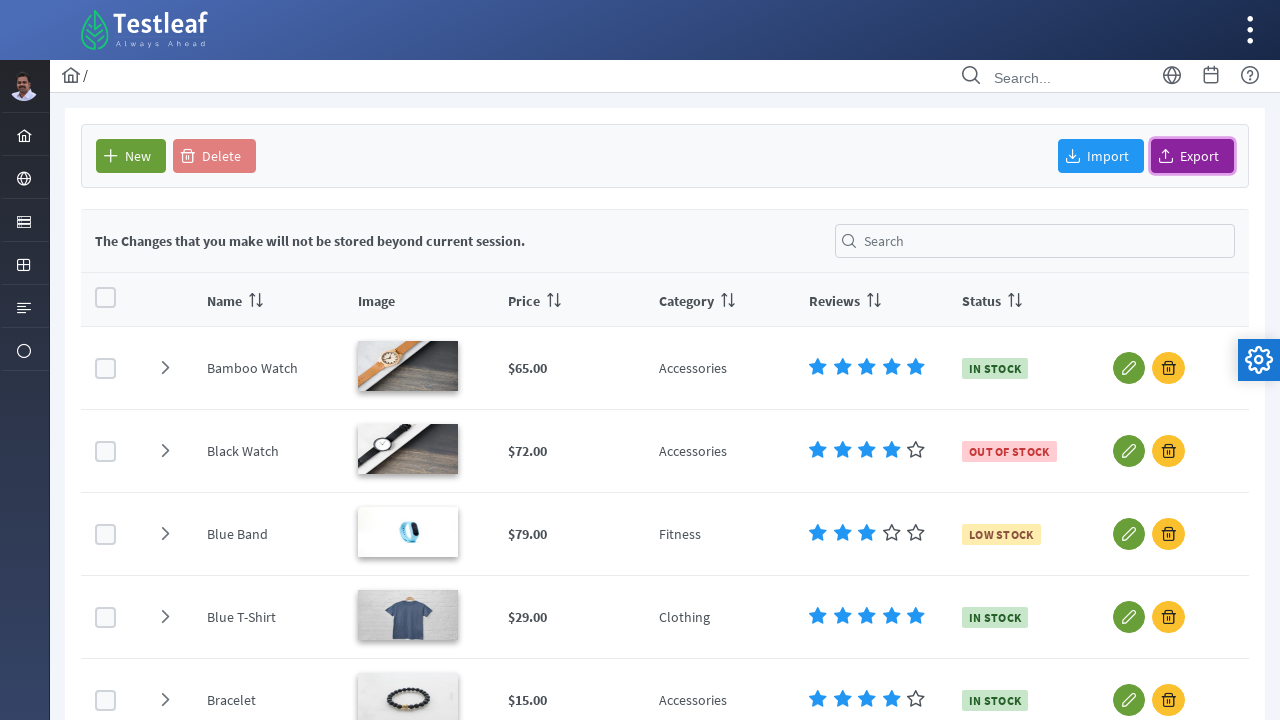

Waited 1000ms for download to complete
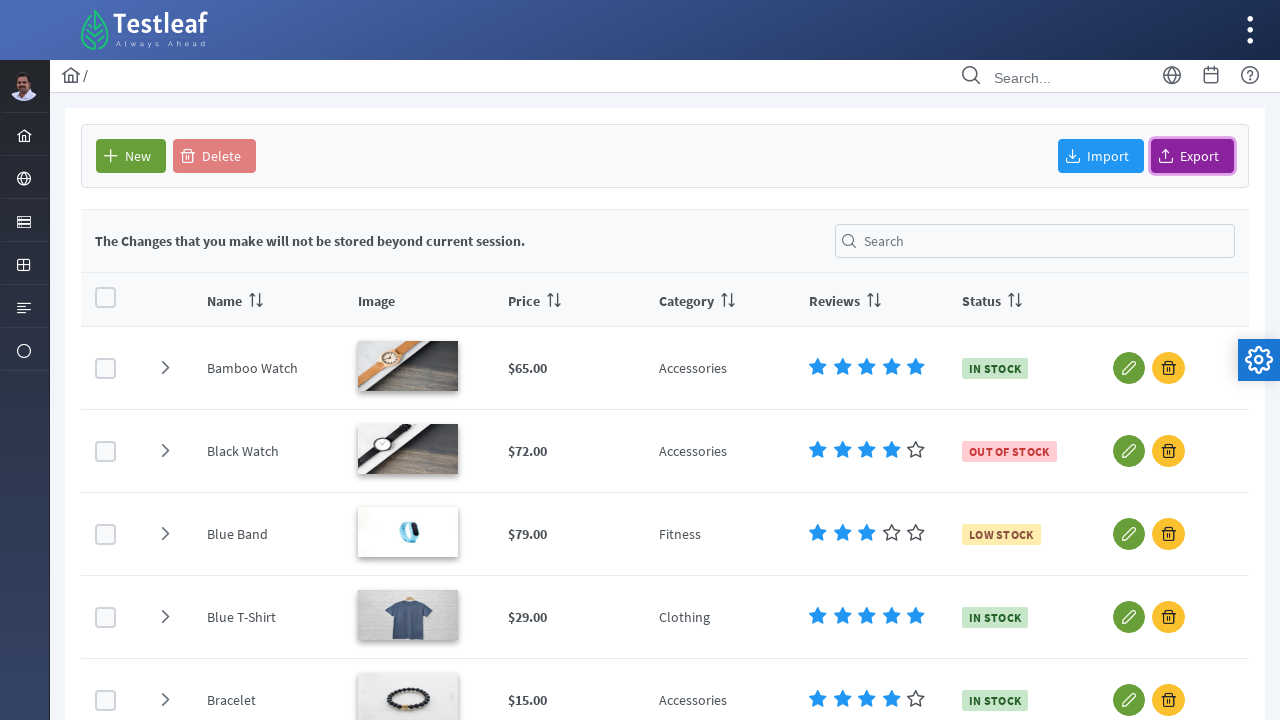

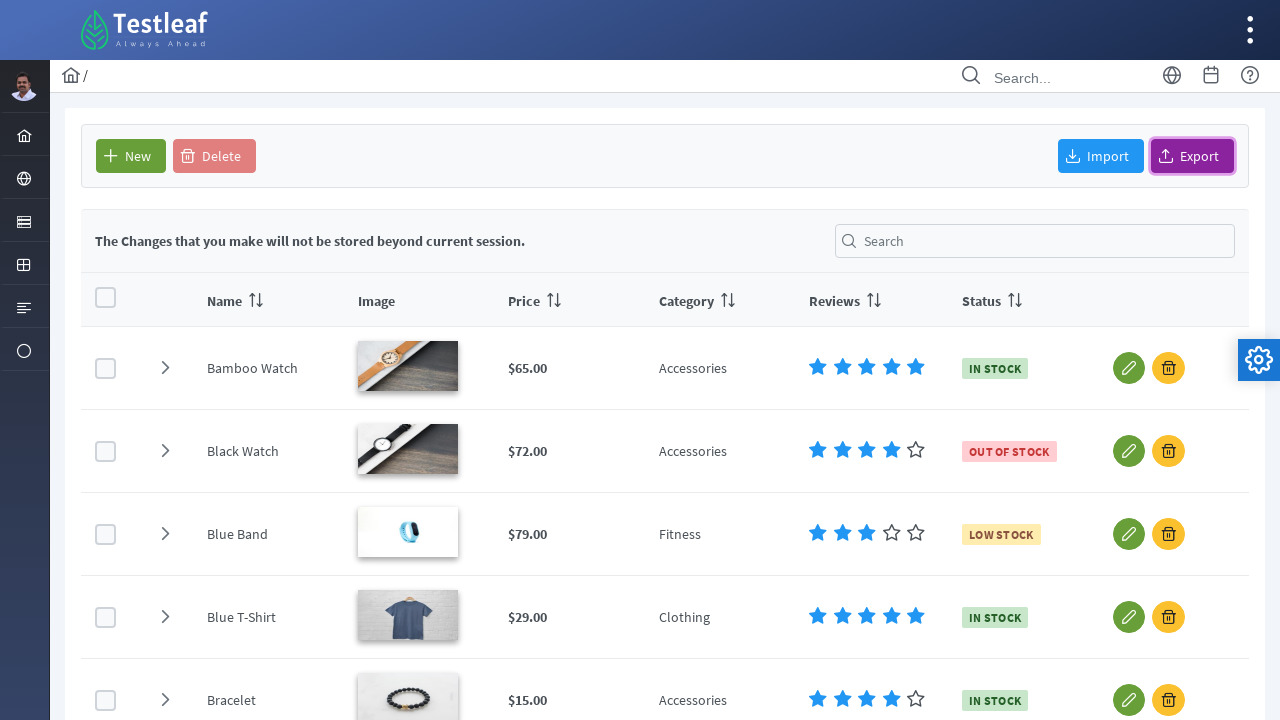